Tests XPath sibling and parent traversal locators by finding and verifying button elements in the header section of an automation practice page

Starting URL: https://rahulshettyacademy.com/AutomationPractice/

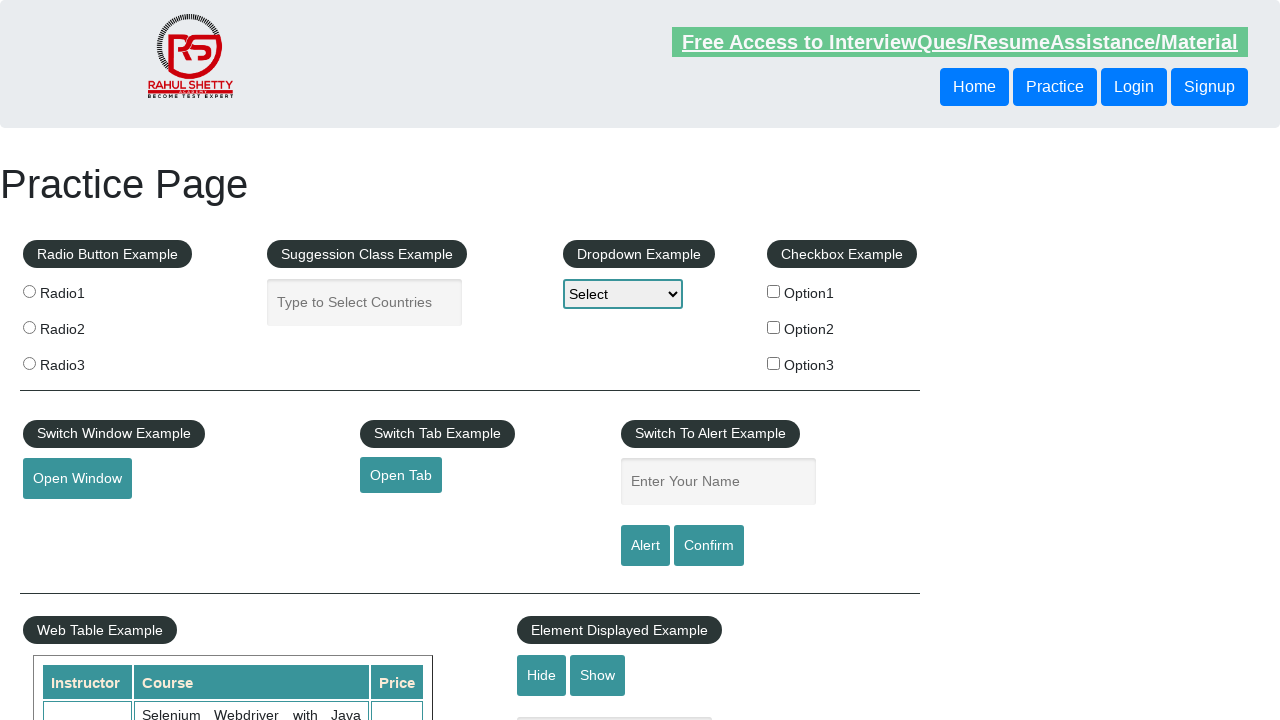

Waited for header button selector to be available
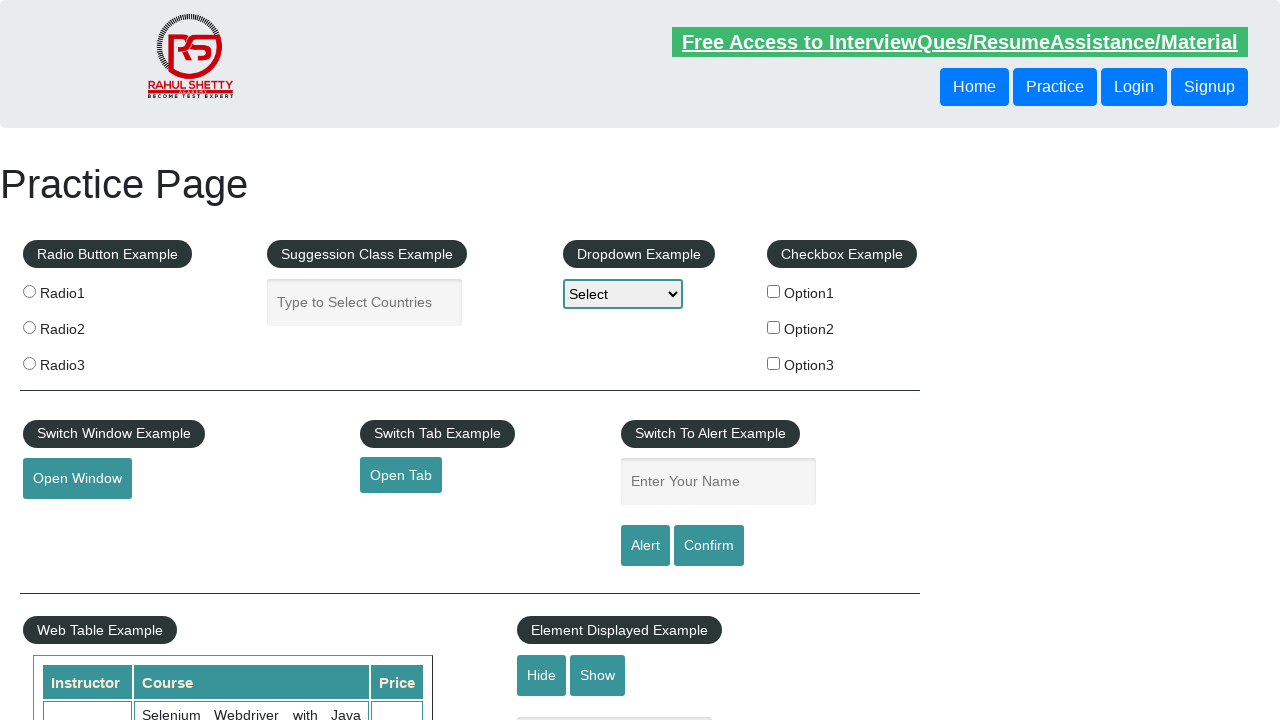

Located sibling button using XPath following-sibling traversal
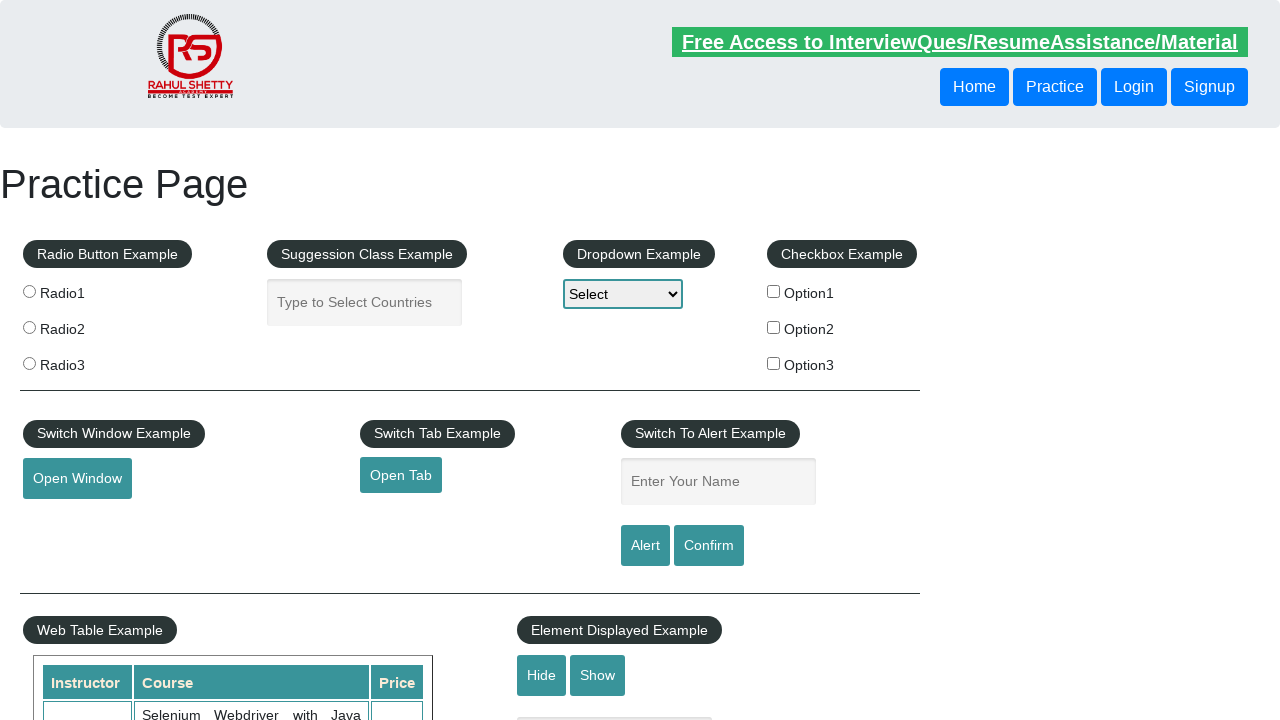

Sibling button is now visible
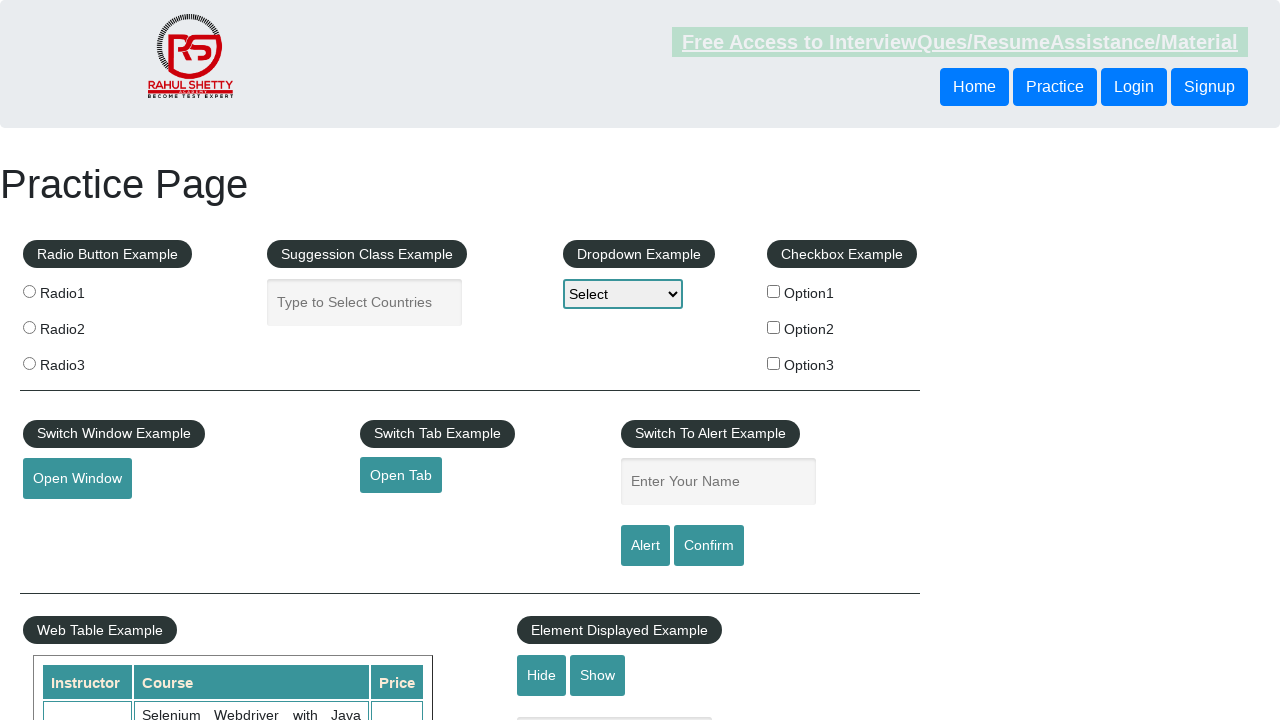

Located button using XPath parent traversal
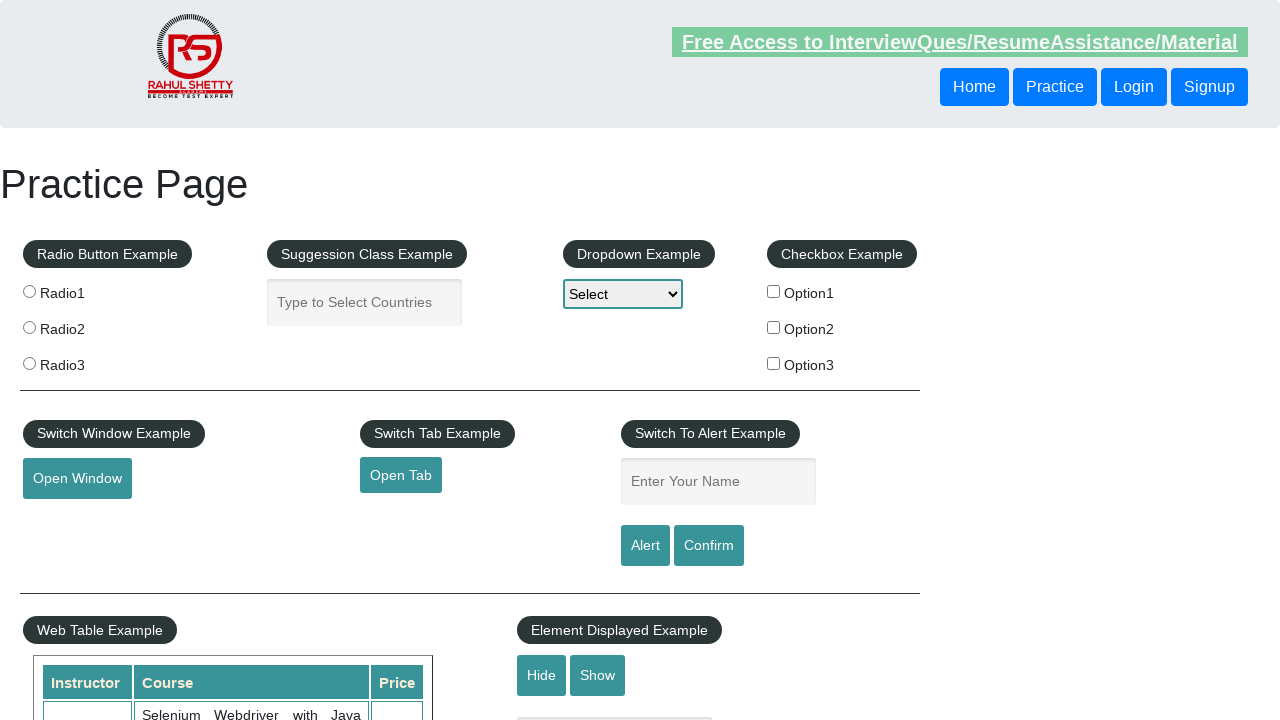

Parent traversal button is now visible
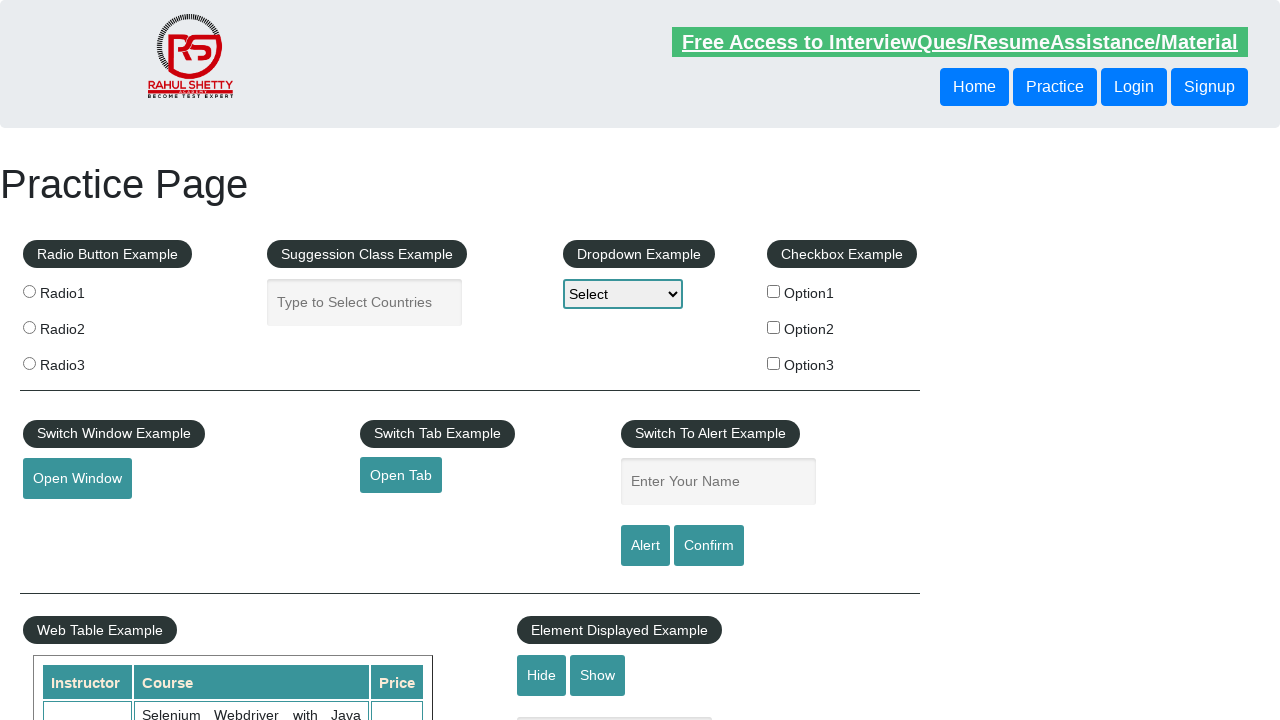

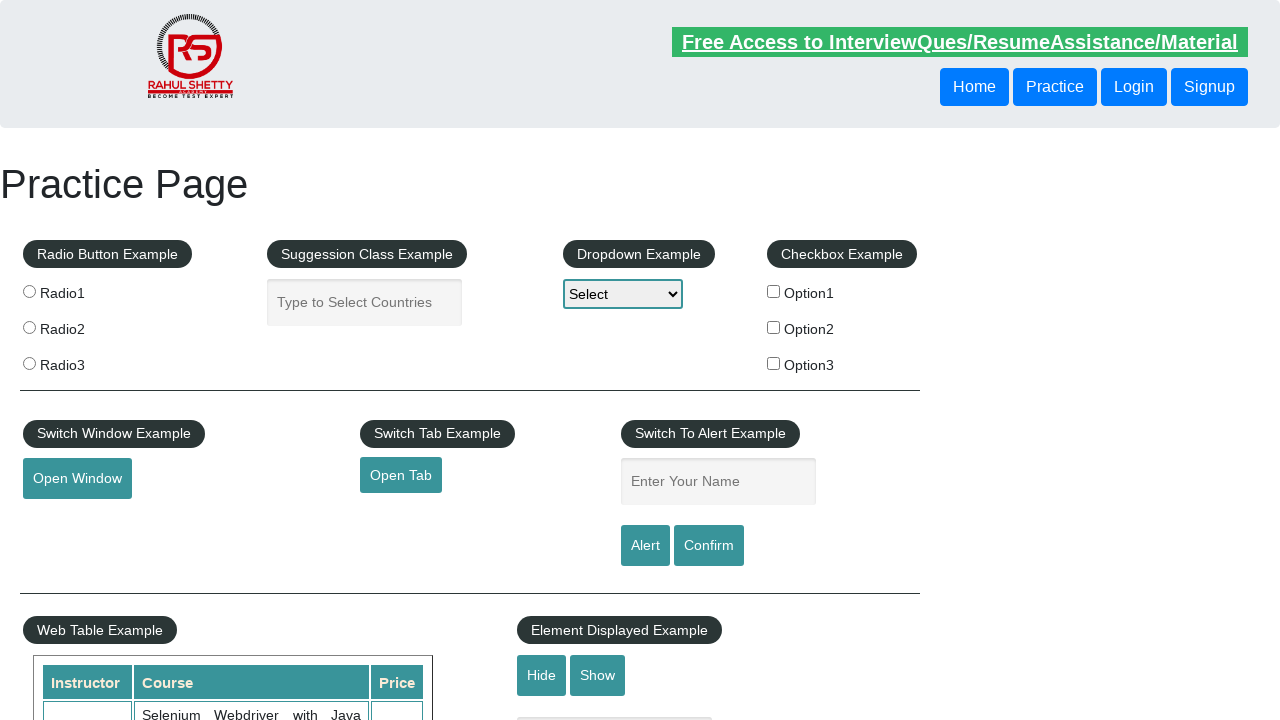